Navigates to a Bilibili post page and takes a screenshot after hiding certain UI elements like app download prompts

Starting URL: https://t.bilibili.com/761278379279253527

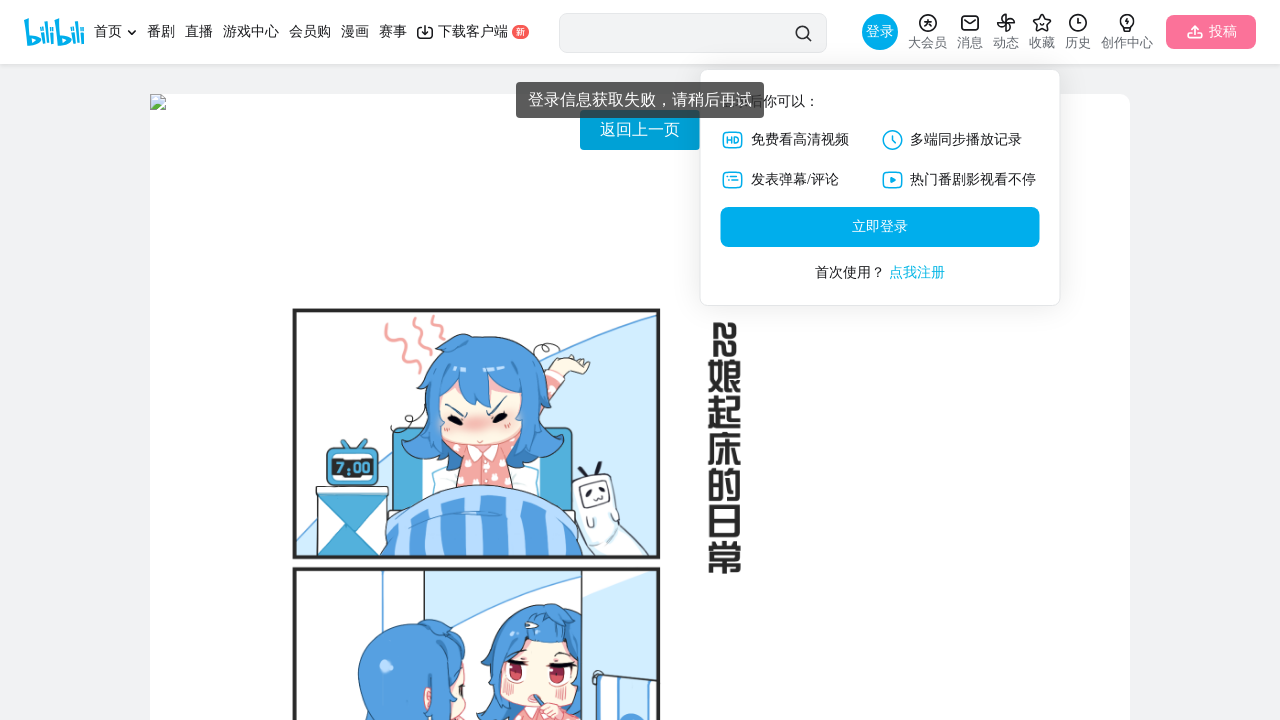

Hidden UI element with selector '.open-app'
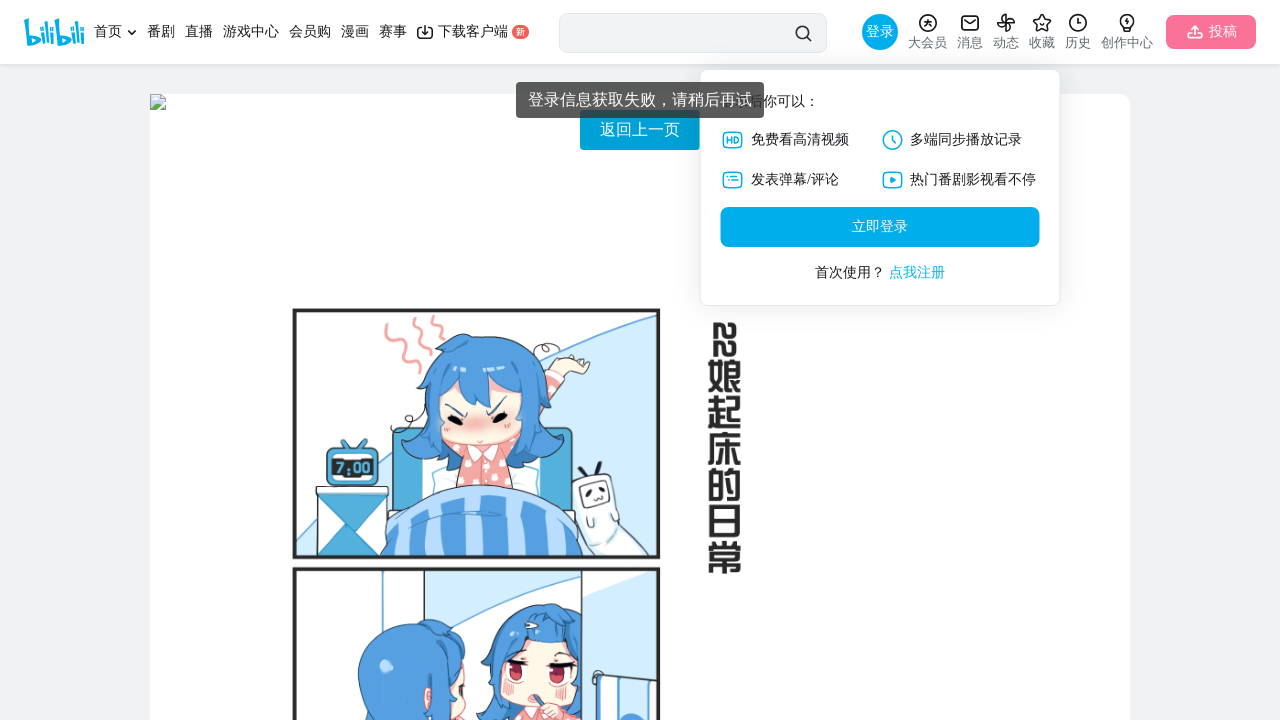

Hidden UI element with selector '.launch-app-btn'
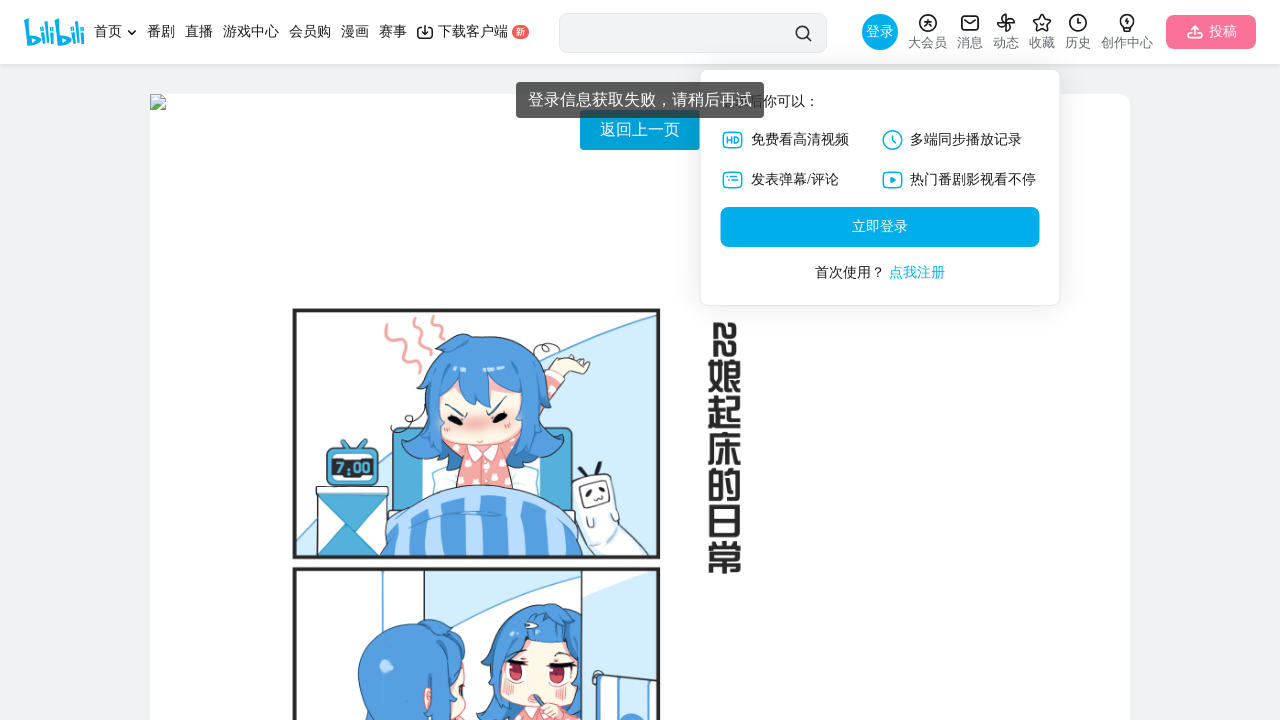

Hidden UI element with selector '.unlogin-popover'
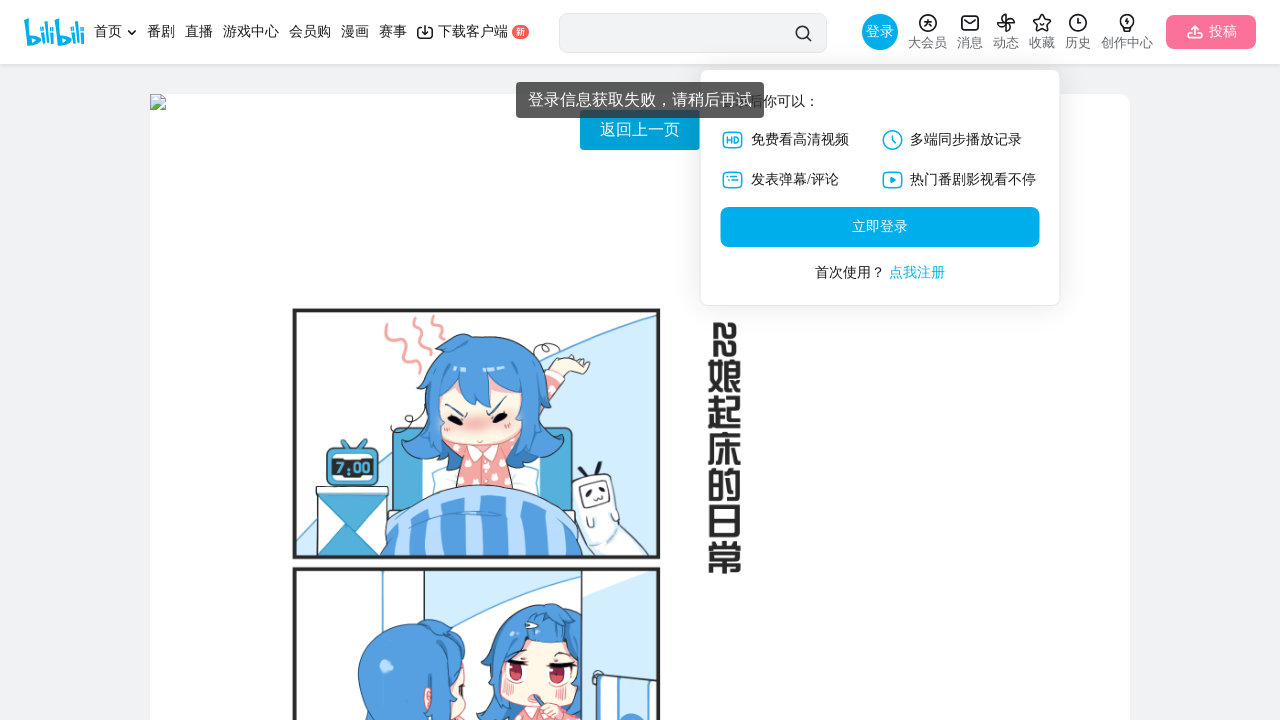

Hidden UI element with selector '.no-login'
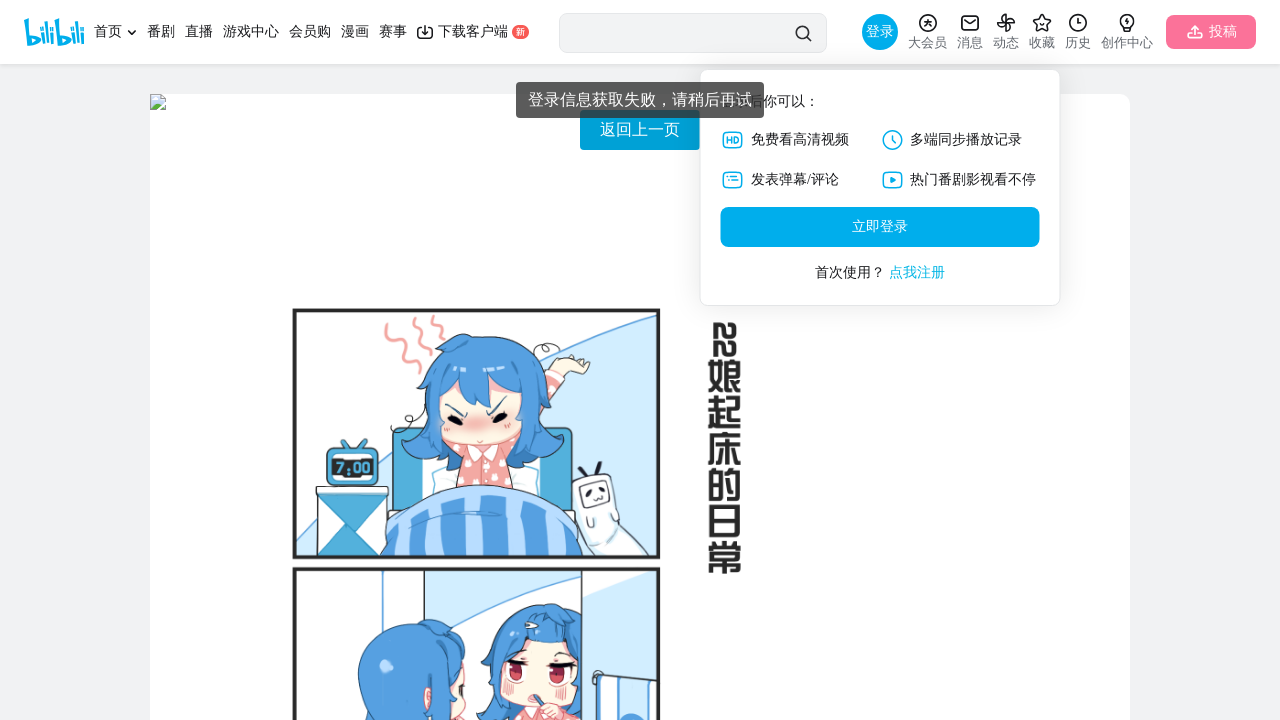

Page loaded completely (networkidle state)
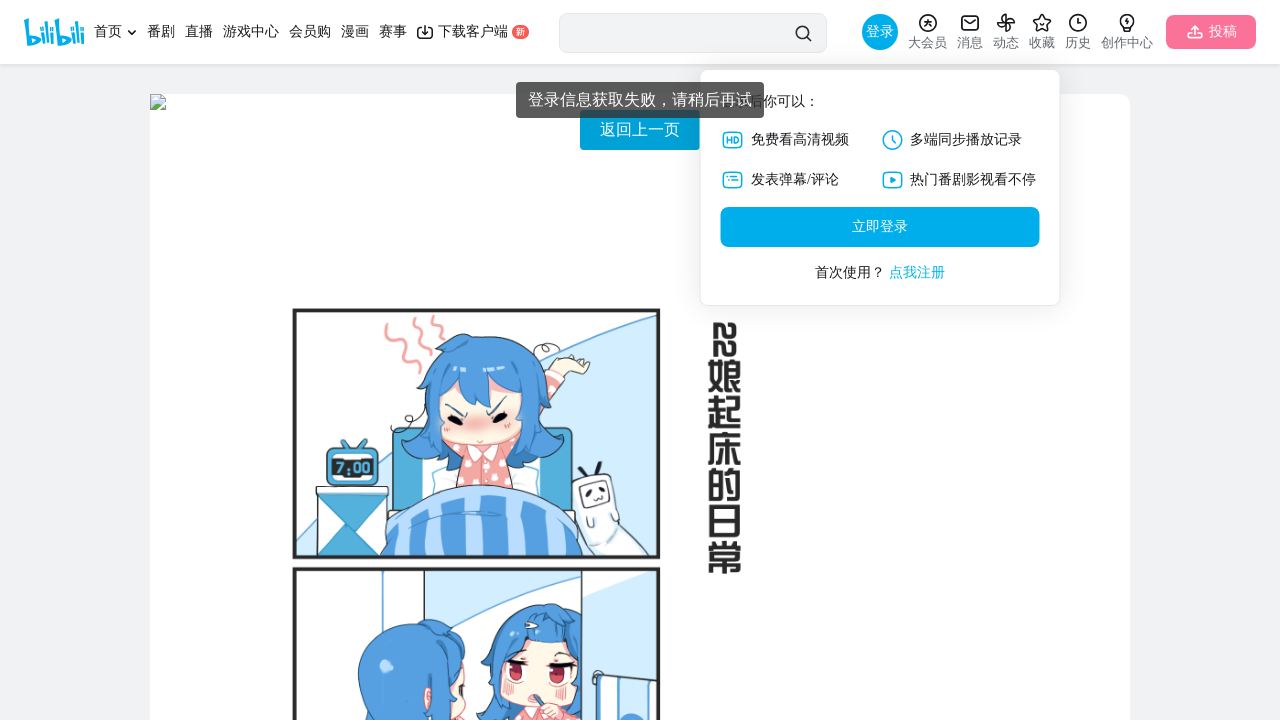

Final screenshot of Bilibili post page with UI elements hidden
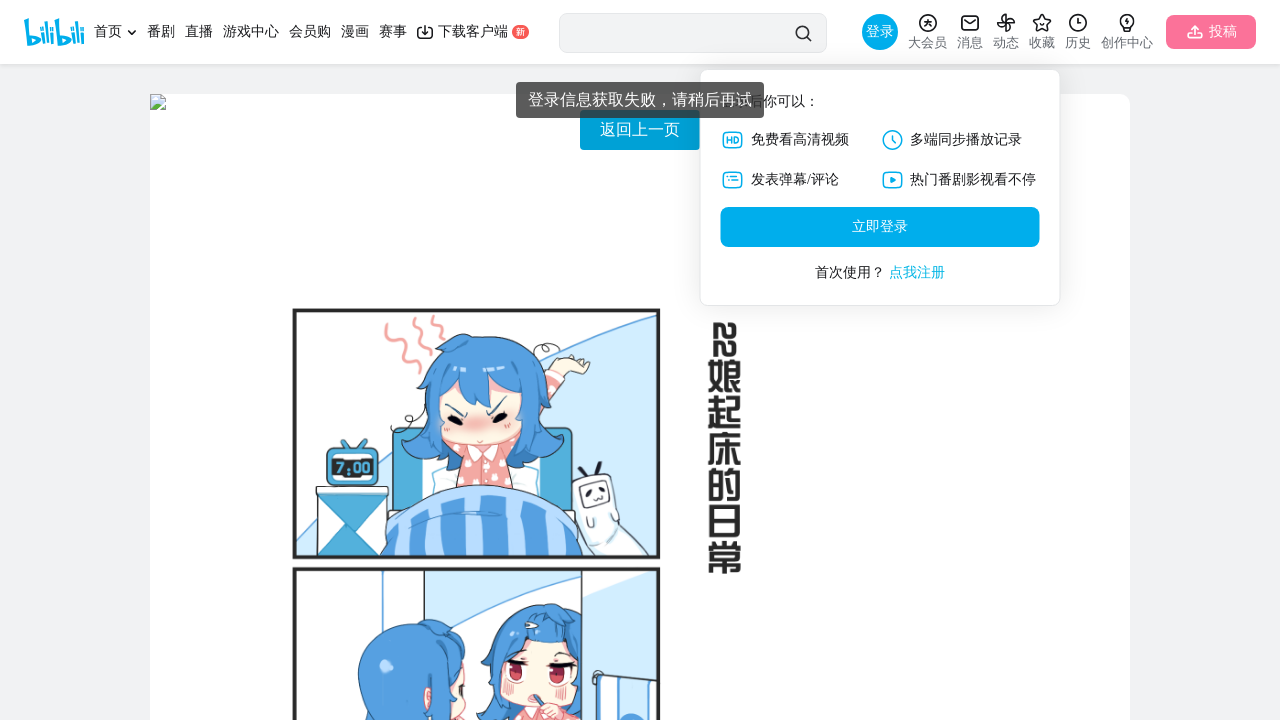

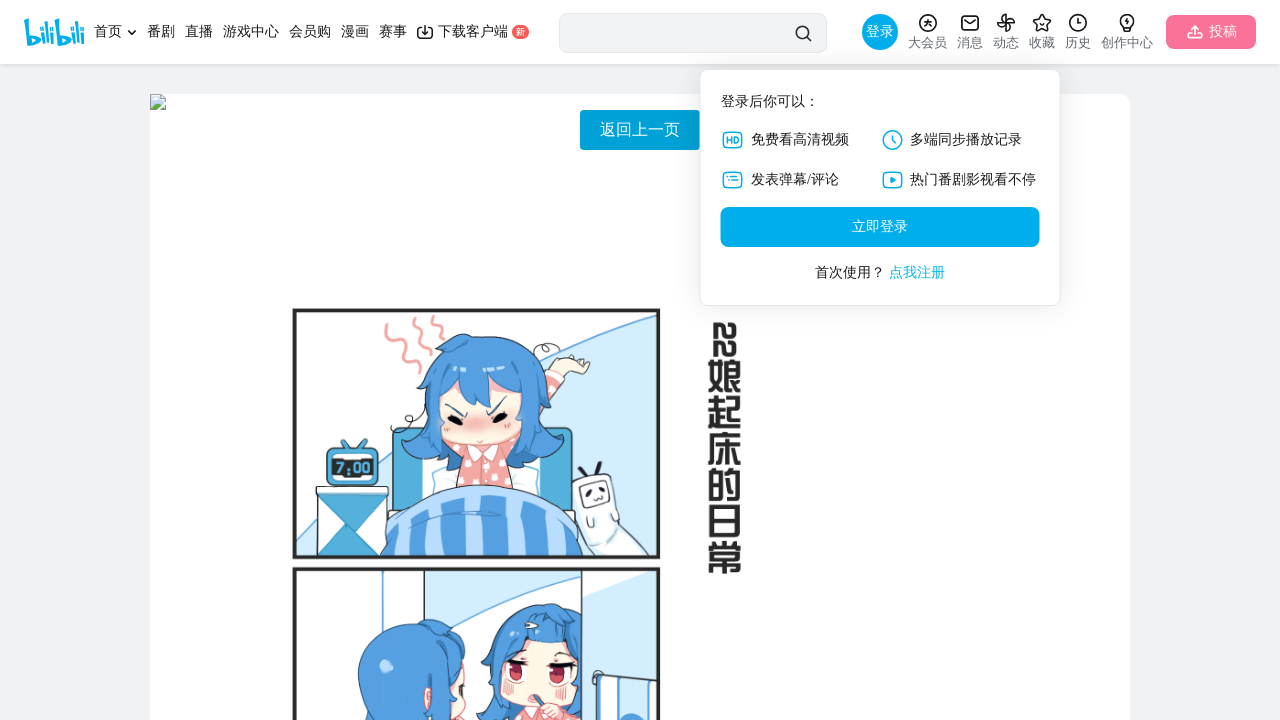